Tests that entering an empty string removes the todo item

Starting URL: https://demo.playwright.dev/todomvc

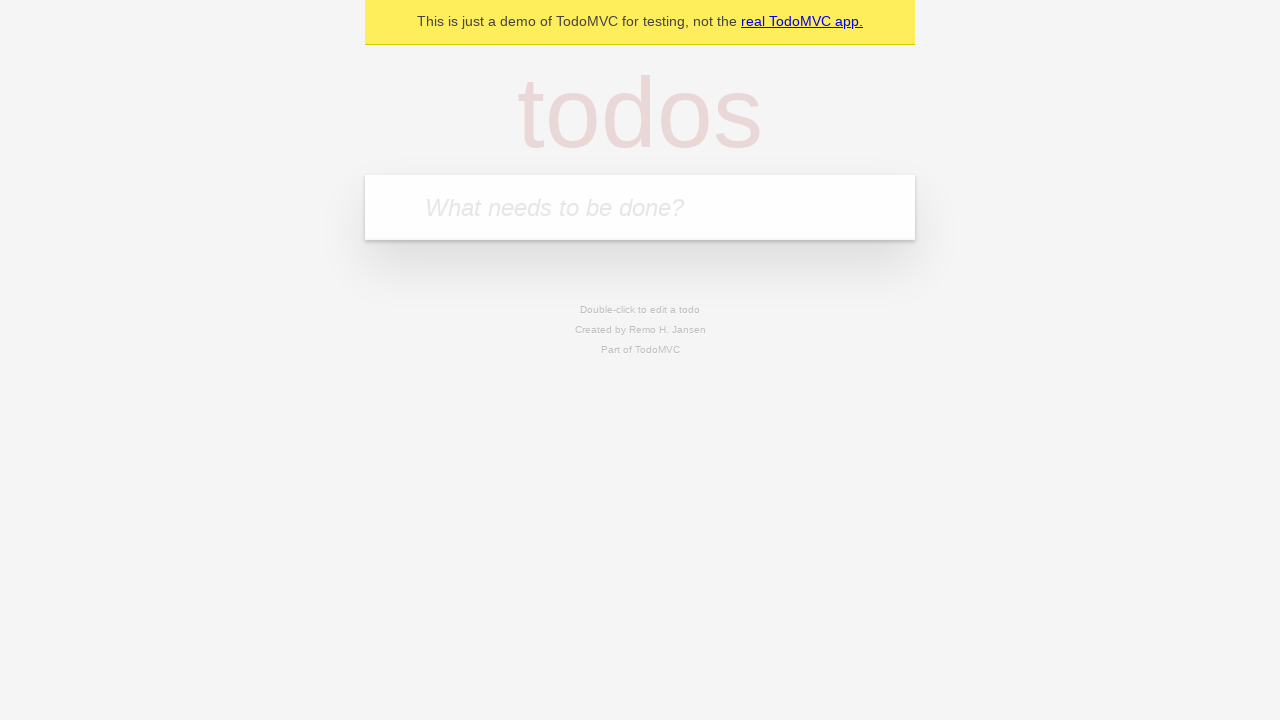

Filled todo input with 'buy some cheese' on internal:attr=[placeholder="What needs to be done?"i]
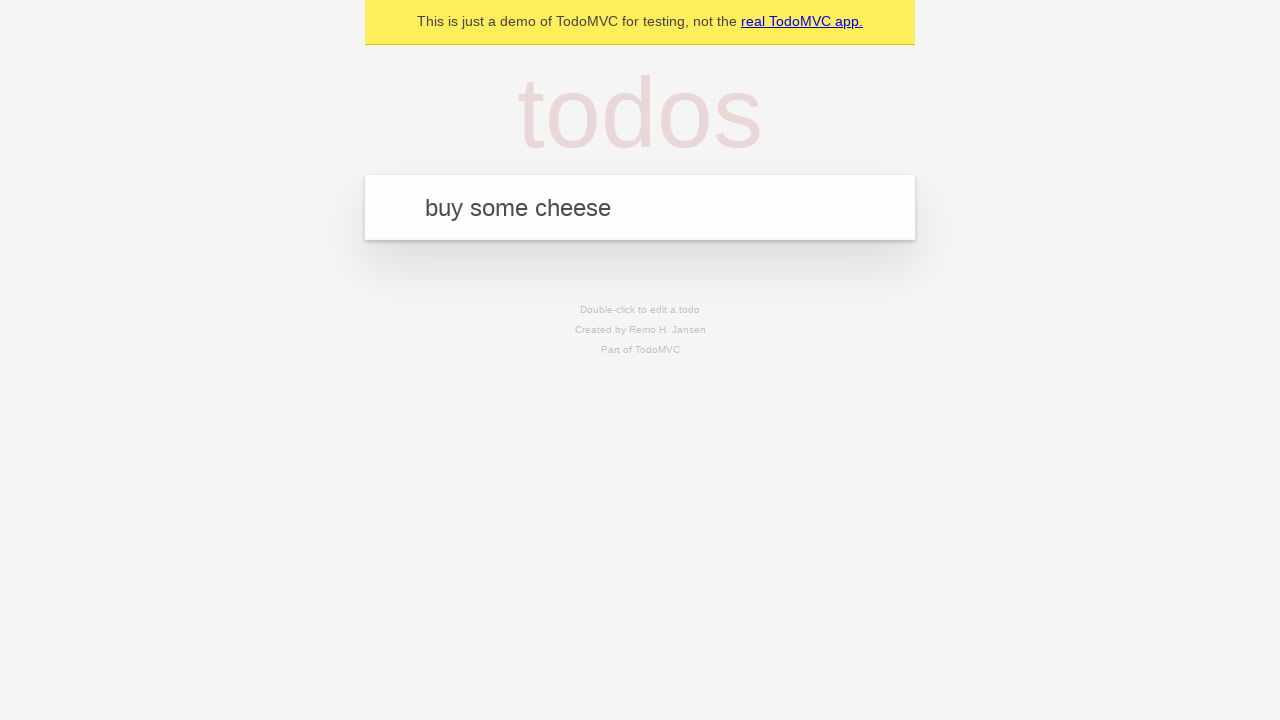

Pressed Enter to create todo 'buy some cheese' on internal:attr=[placeholder="What needs to be done?"i]
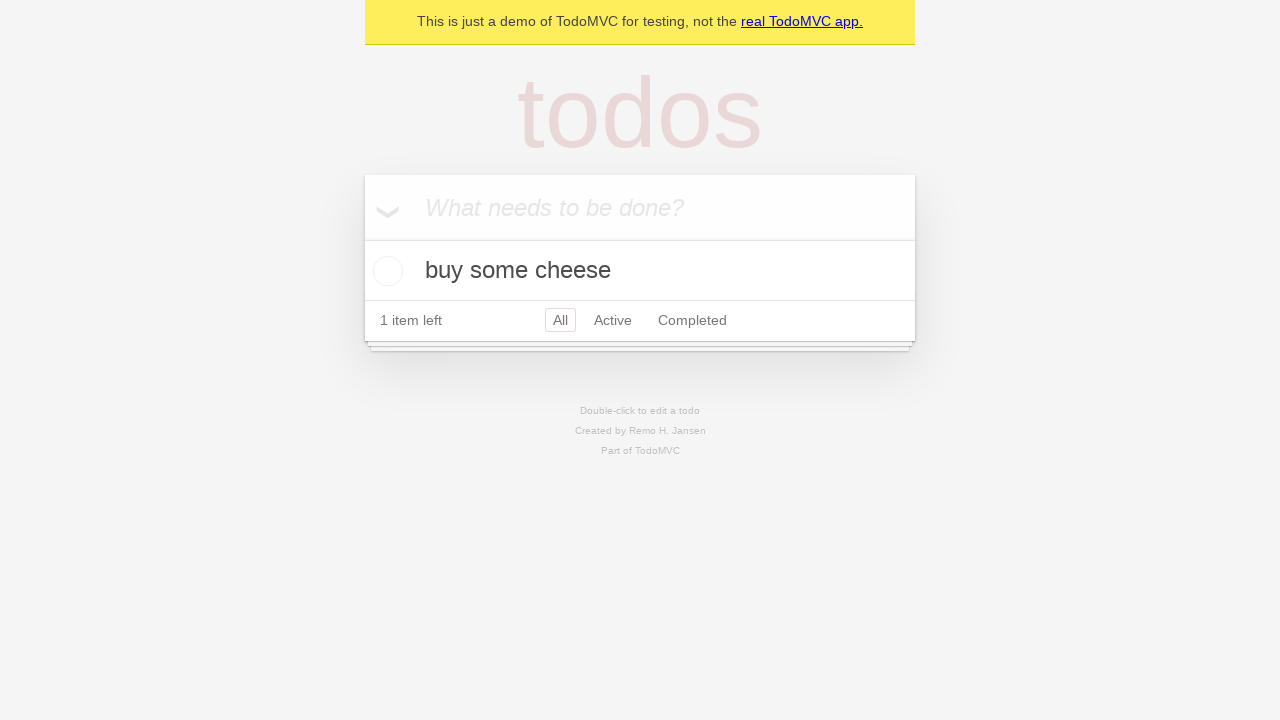

Filled todo input with 'feed the cat' on internal:attr=[placeholder="What needs to be done?"i]
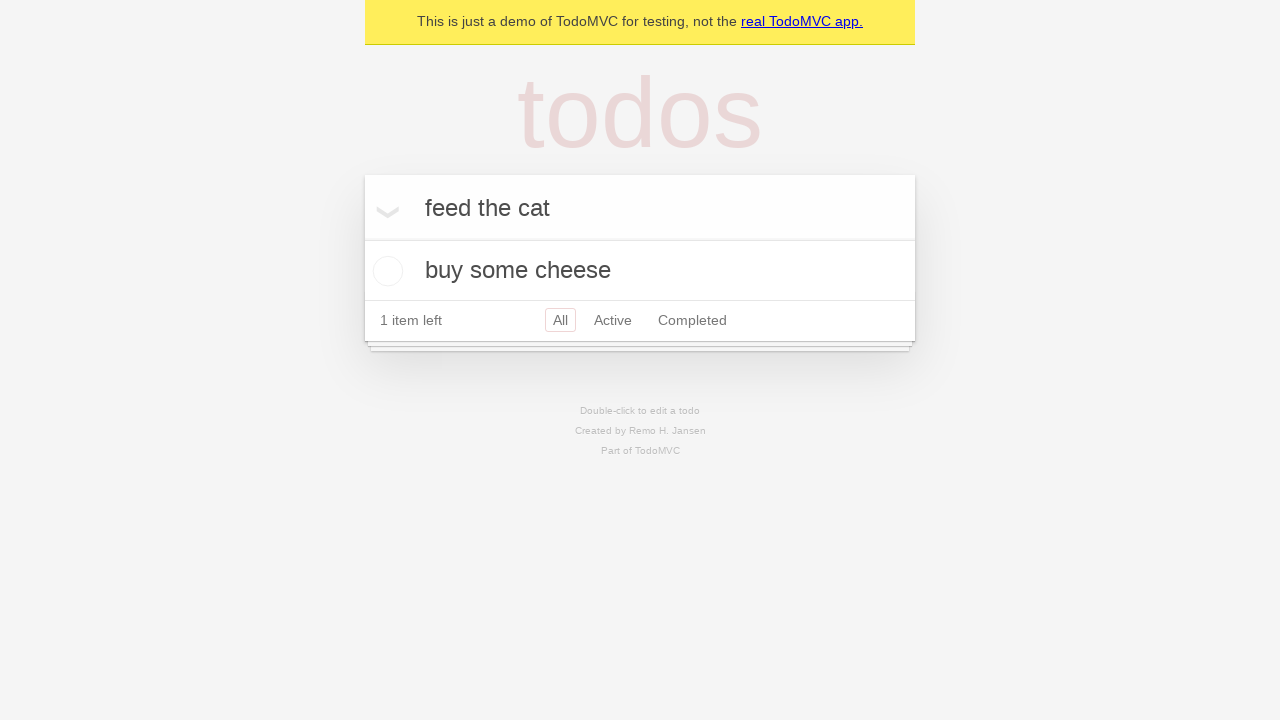

Pressed Enter to create todo 'feed the cat' on internal:attr=[placeholder="What needs to be done?"i]
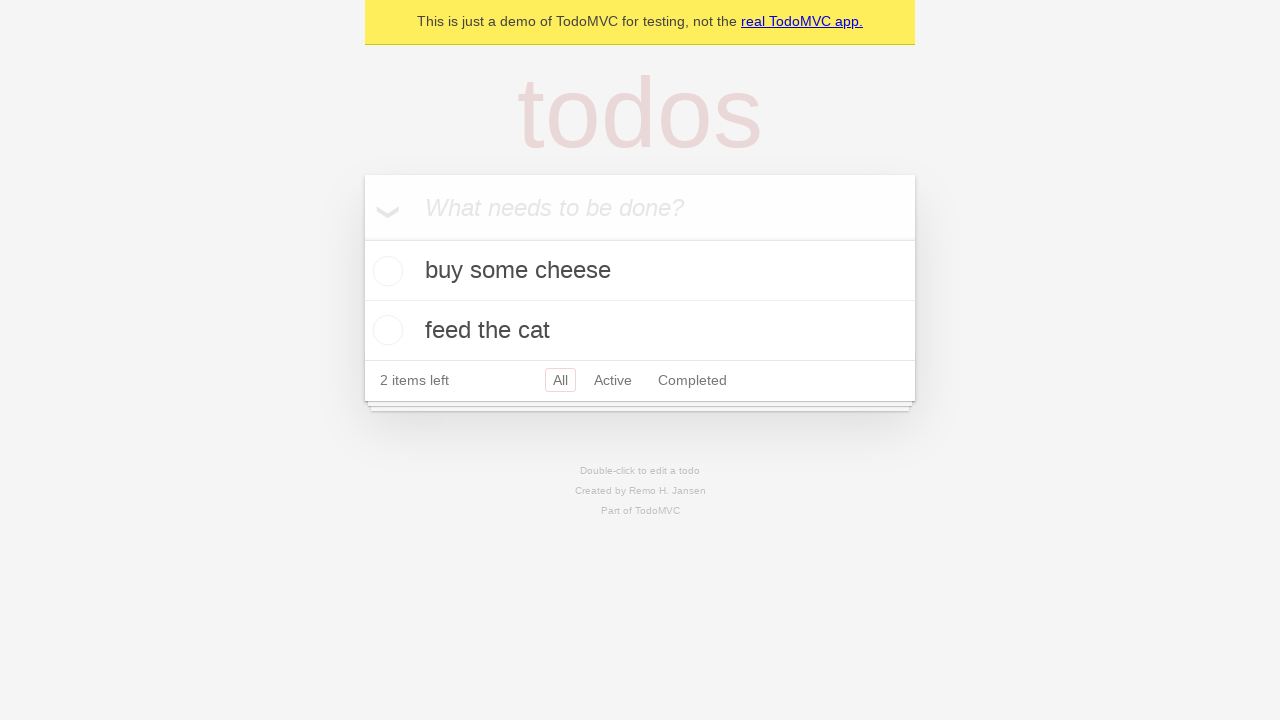

Filled todo input with 'book a doctors appointment' on internal:attr=[placeholder="What needs to be done?"i]
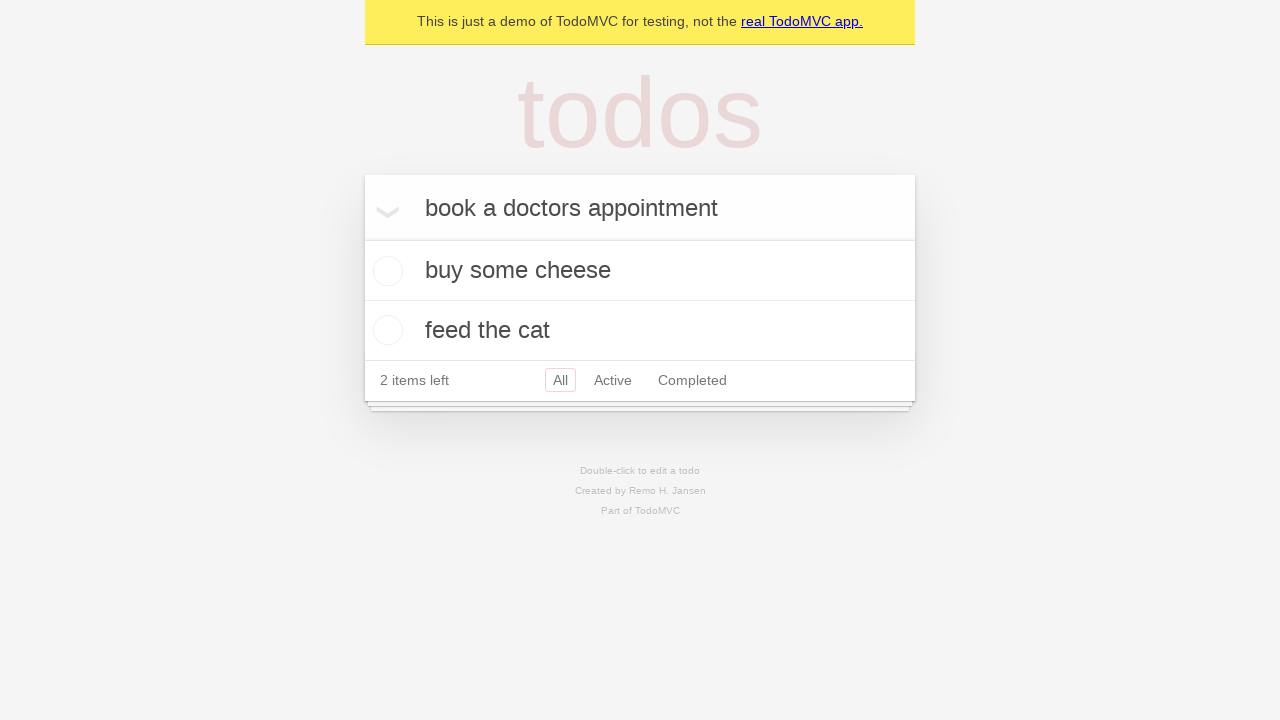

Pressed Enter to create todo 'book a doctors appointment' on internal:attr=[placeholder="What needs to be done?"i]
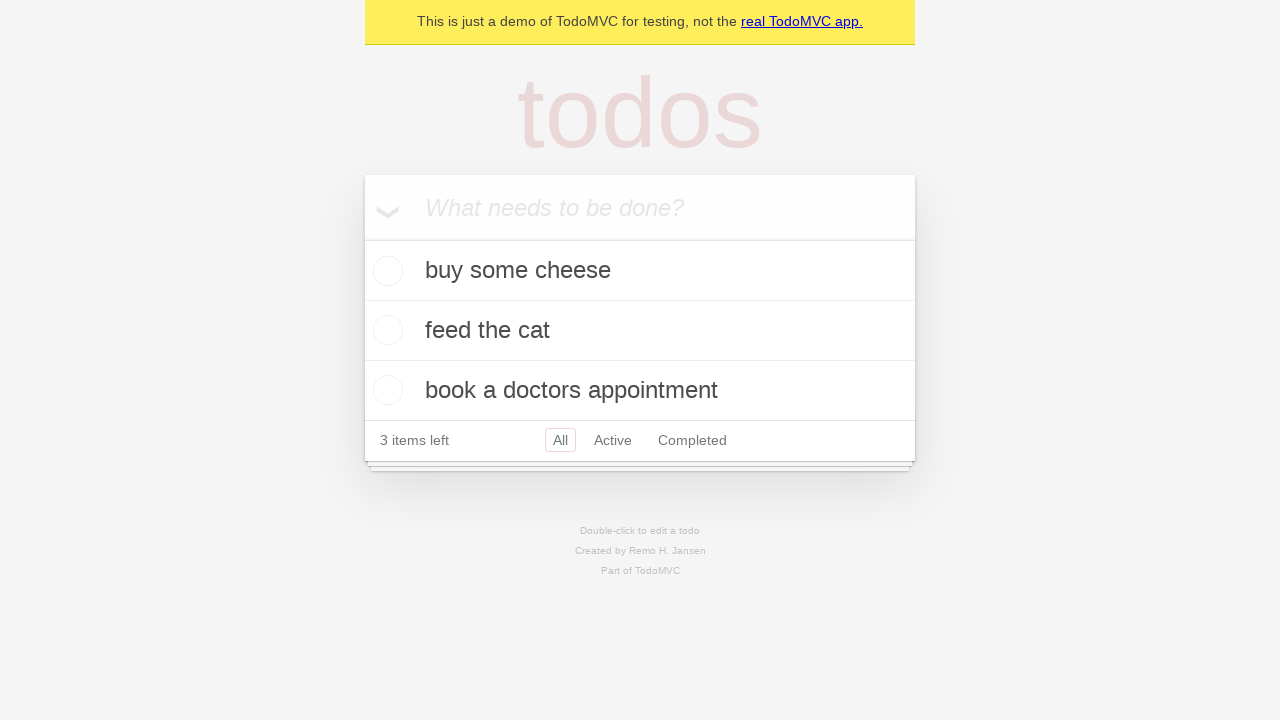

Waited for 3 todo items to be created
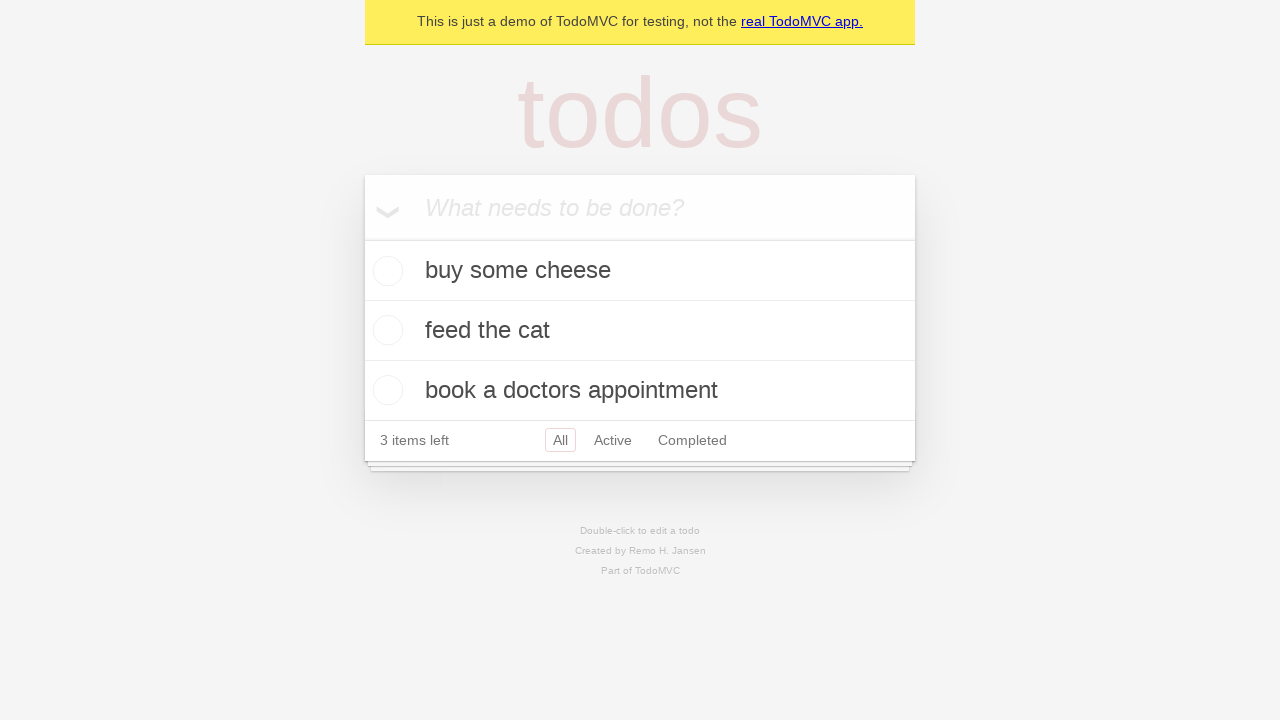

Double-clicked second todo item to enter edit mode at (640, 331) on internal:testid=[data-testid="todo-item"s] >> nth=1
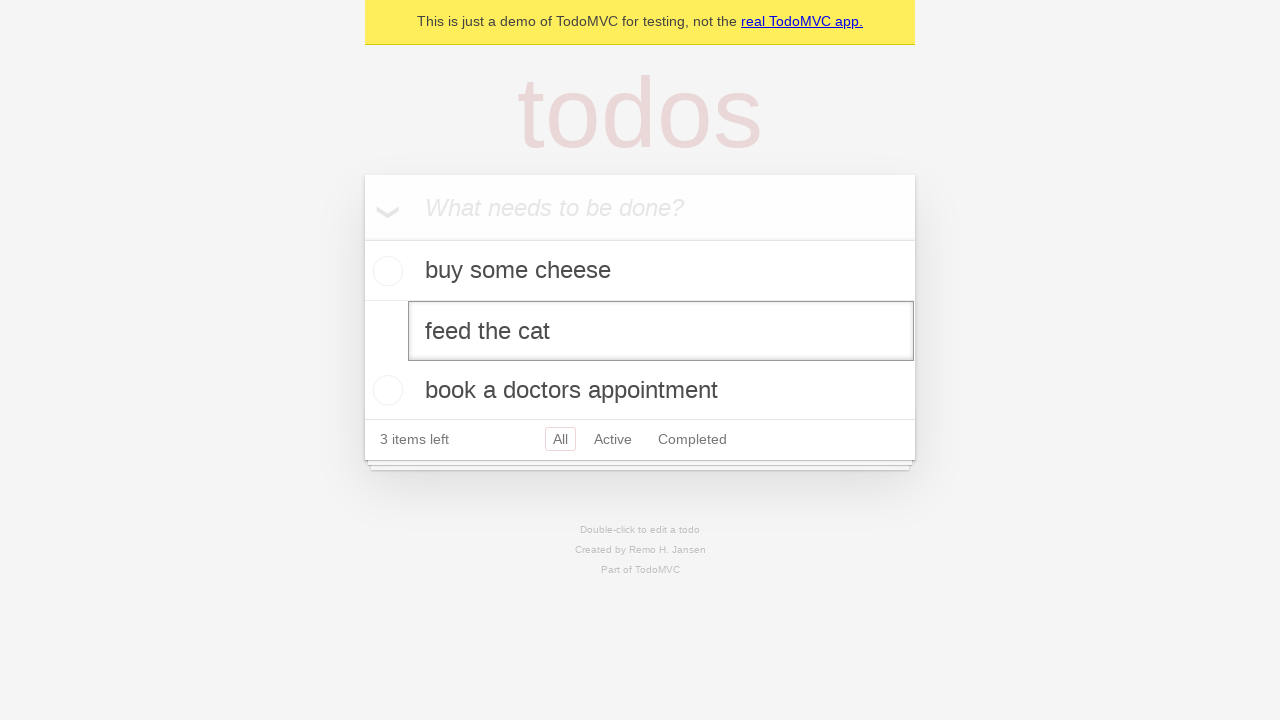

Cleared the edit field with empty string on internal:testid=[data-testid="todo-item"s] >> nth=1 >> internal:role=textbox[nam
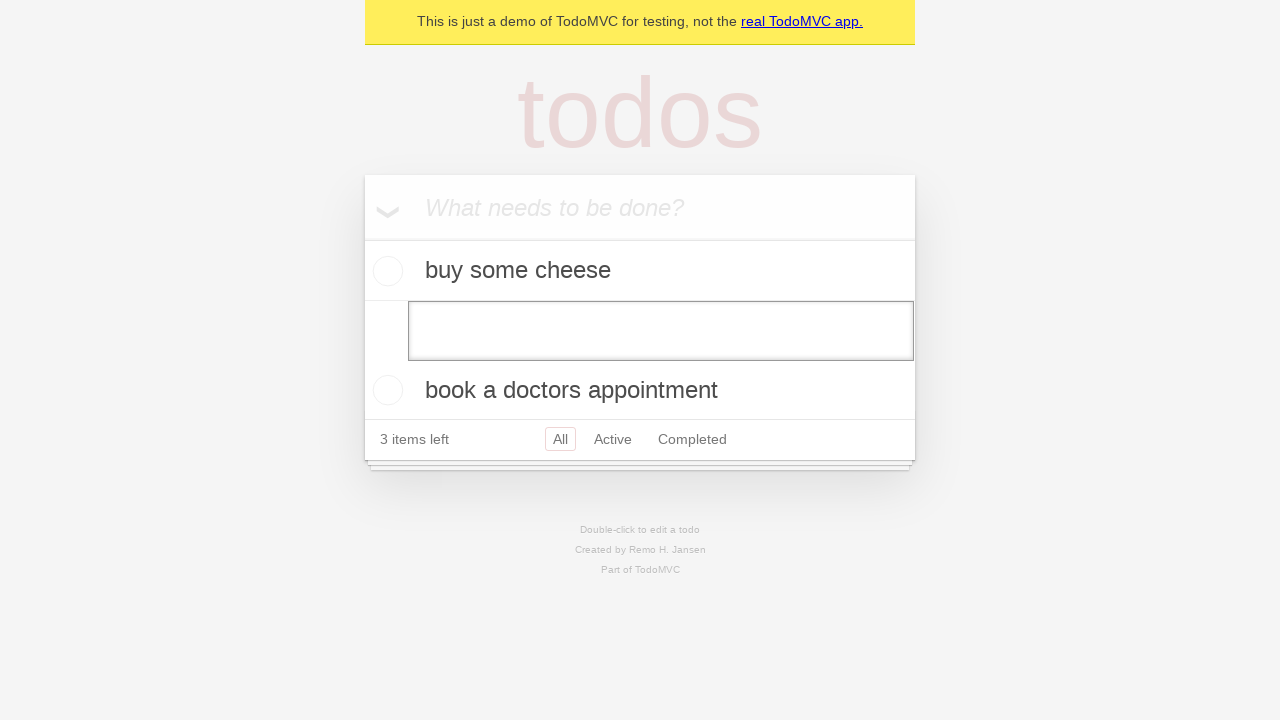

Pressed Enter to submit empty todo edit on internal:testid=[data-testid="todo-item"s] >> nth=1 >> internal:role=textbox[nam
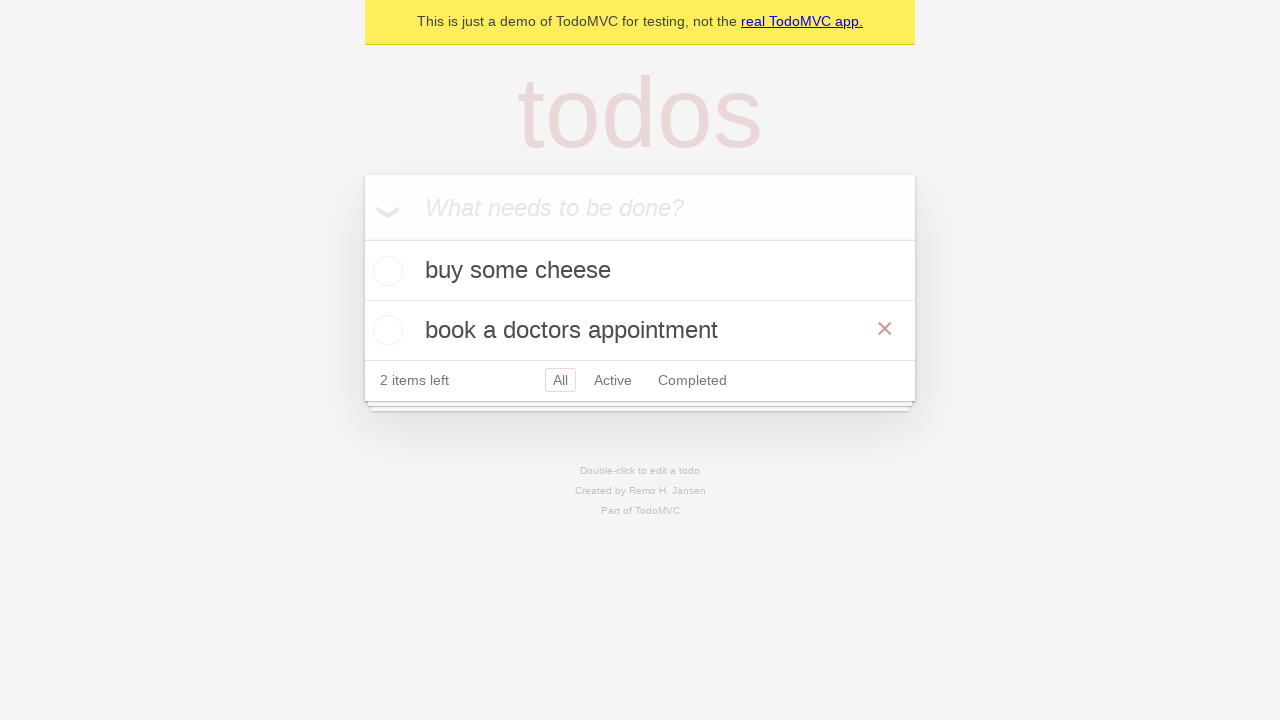

Waited for todo item to be removed, confirming 2 items remain
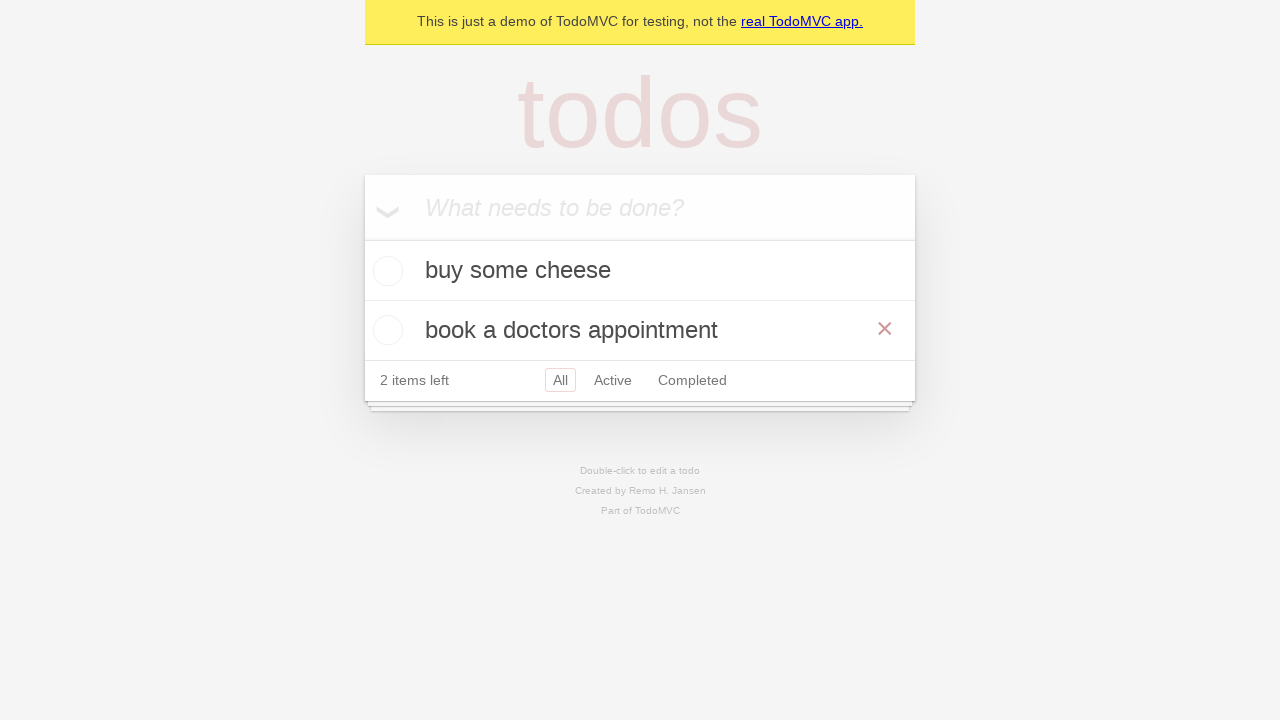

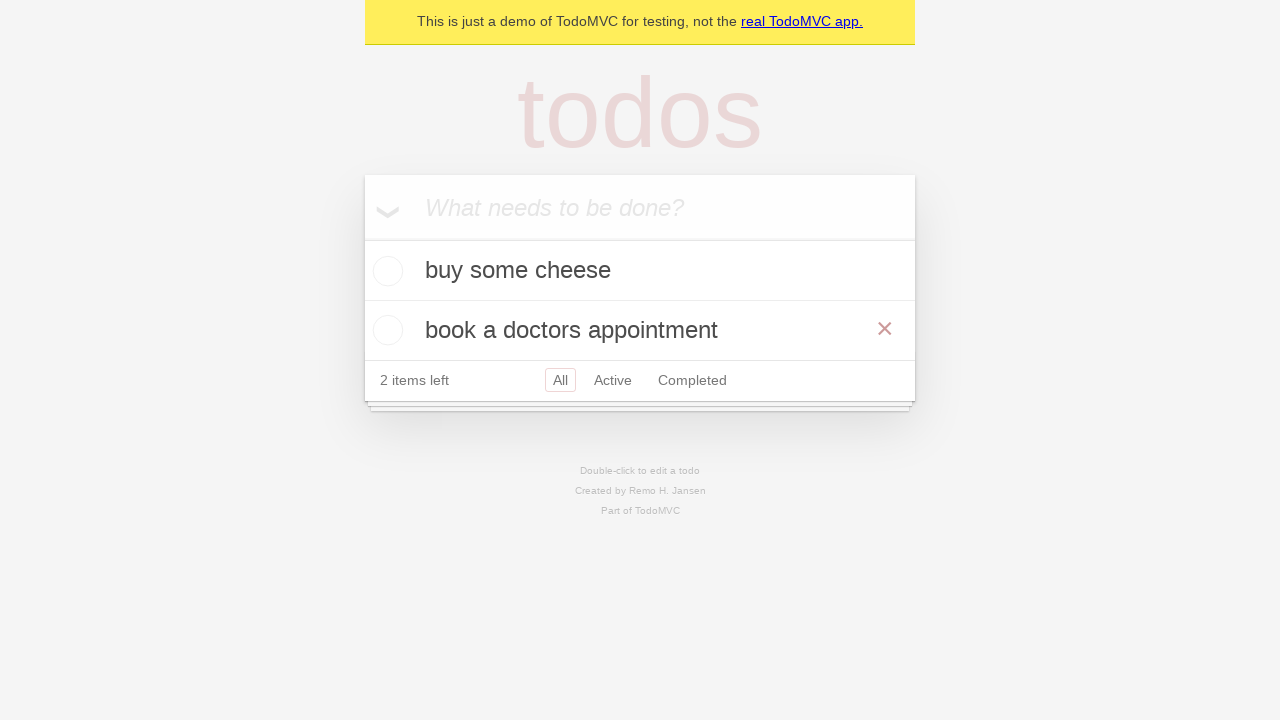